Tests checkbox functionality by checking the first checkbox on the page

Starting URL: http://the-internet.herokuapp.com/checkboxes

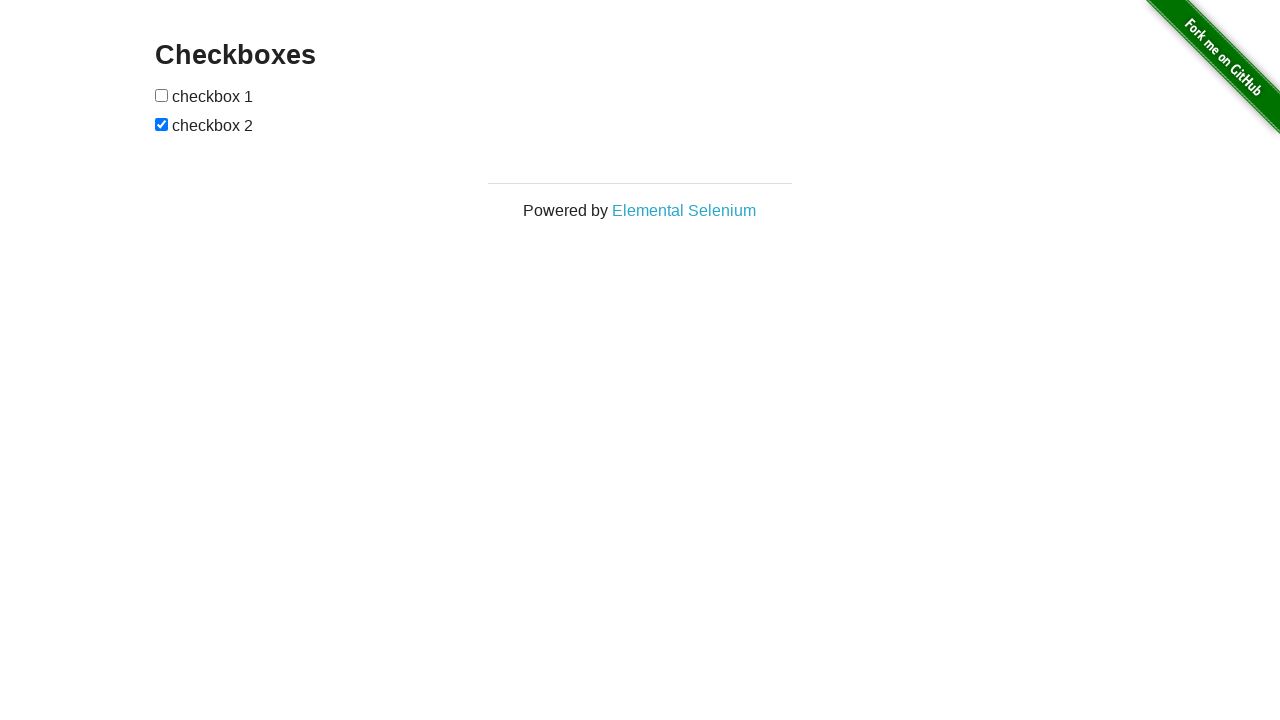

Located the first checkbox on the page
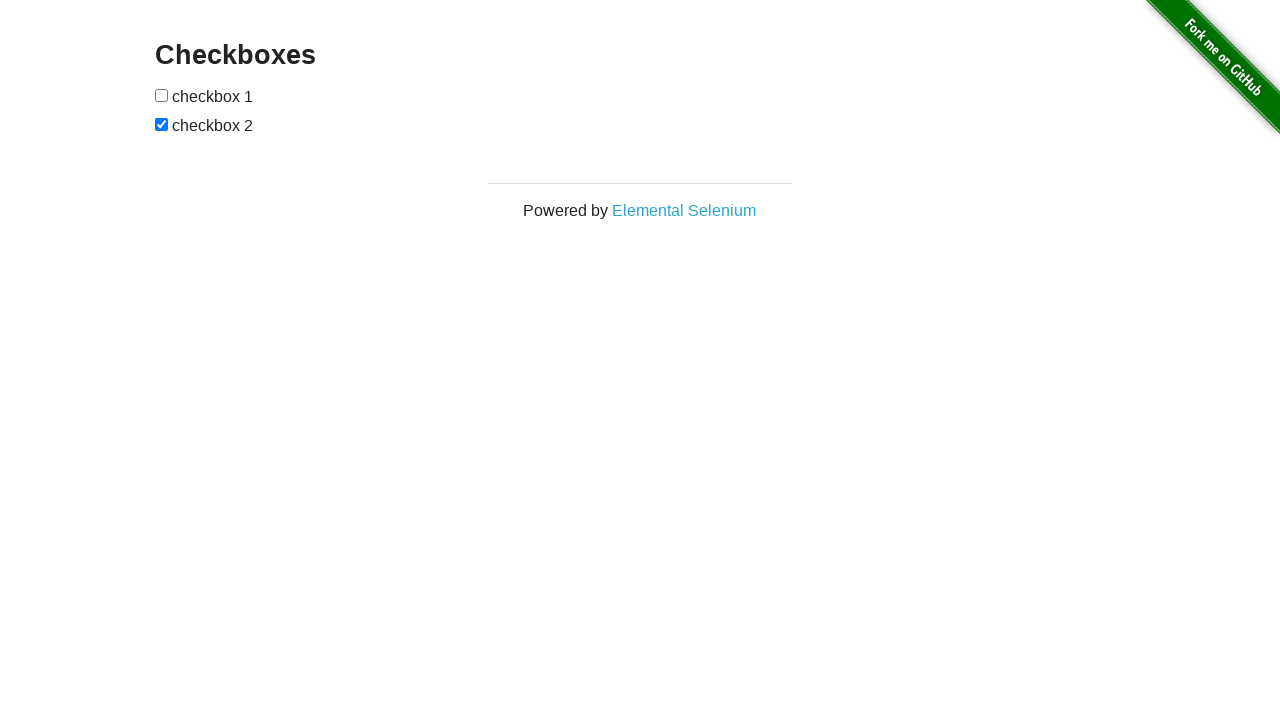

Verified first checkbox is unchecked
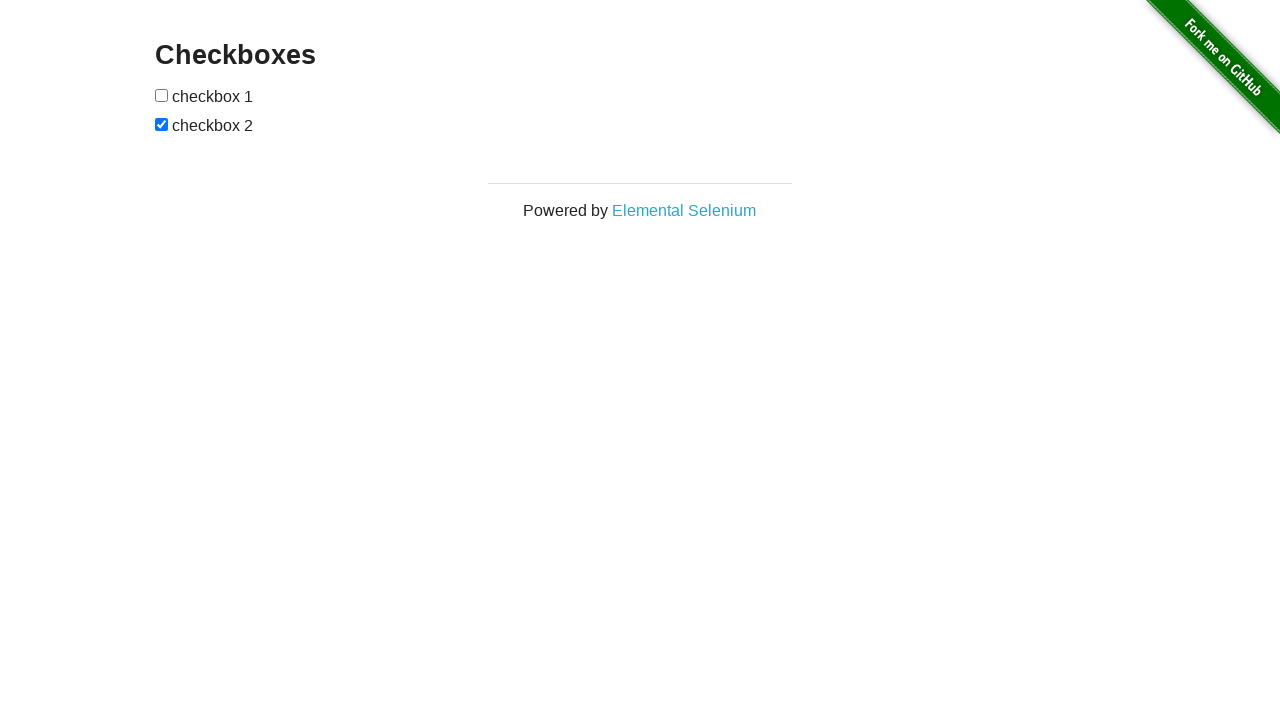

Checked the first checkbox at (162, 95) on input[type='checkbox'] >> nth=0
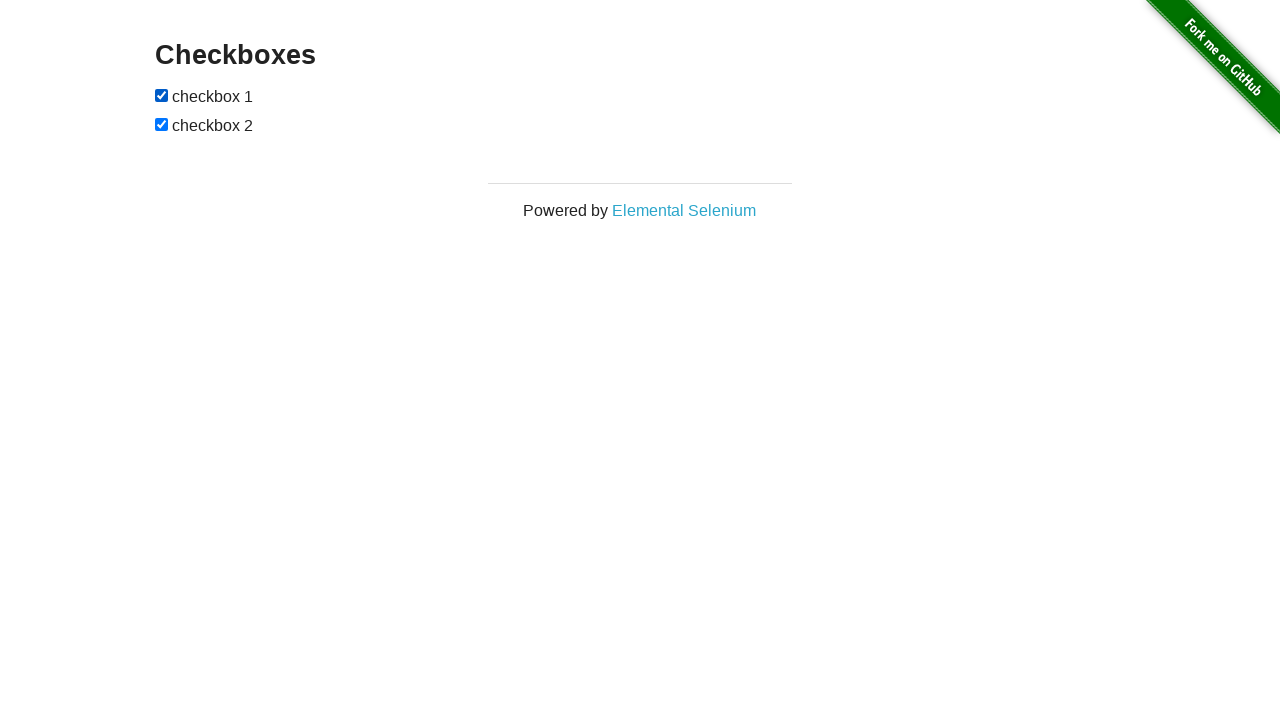

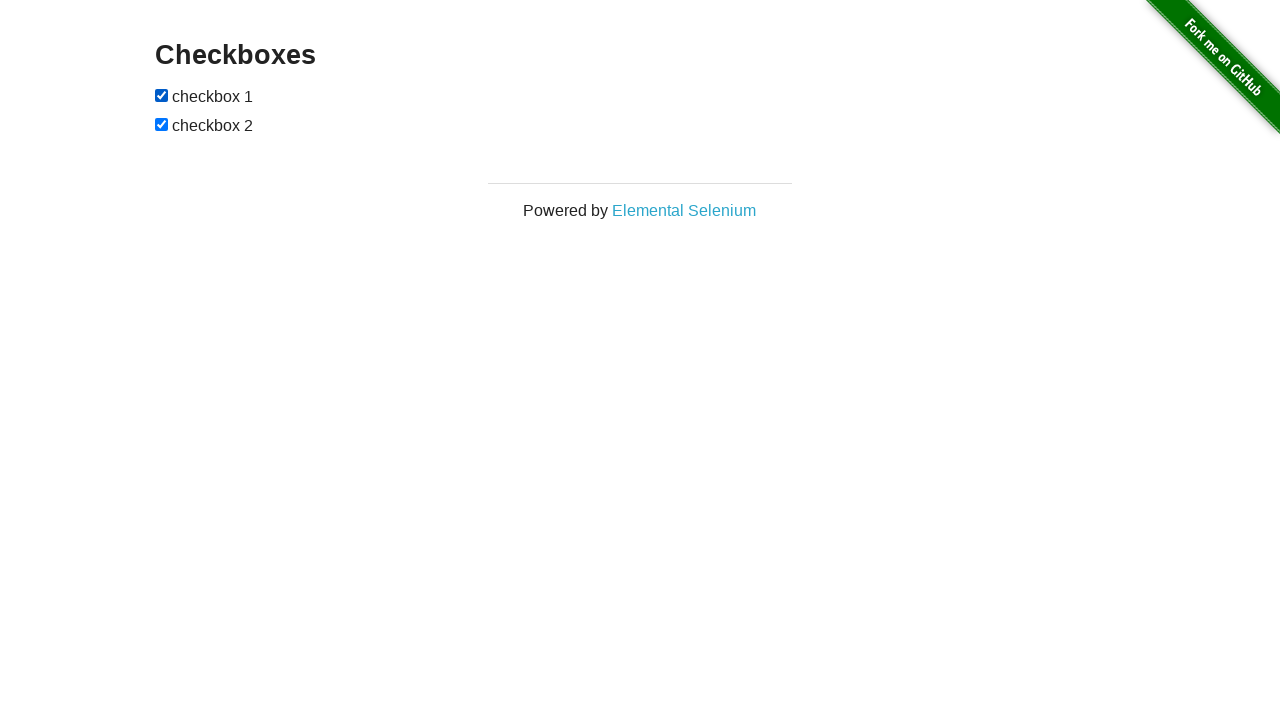